Tests multiple rounds of the death dice game scenario where a player wins multiple rounds and accumulates wins.

Starting URL: http://100percentofthetimehotspaghetti.com/dice.html

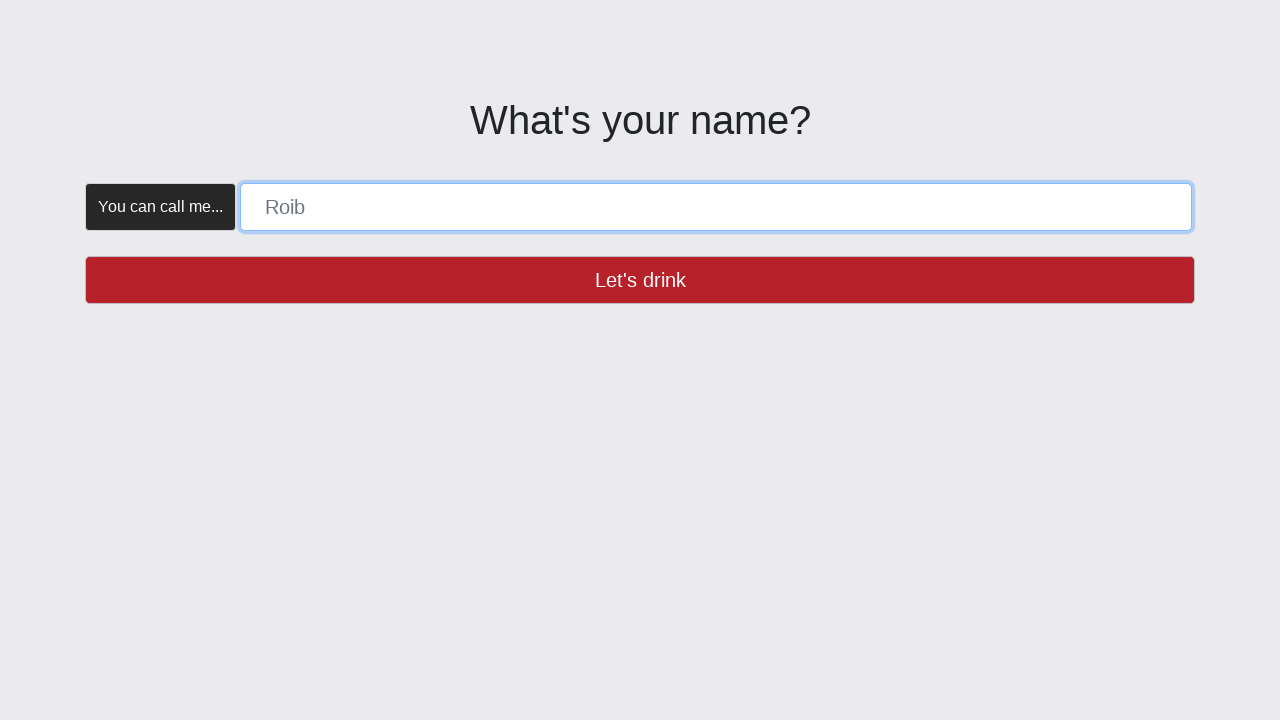

Waited for name form to be visible
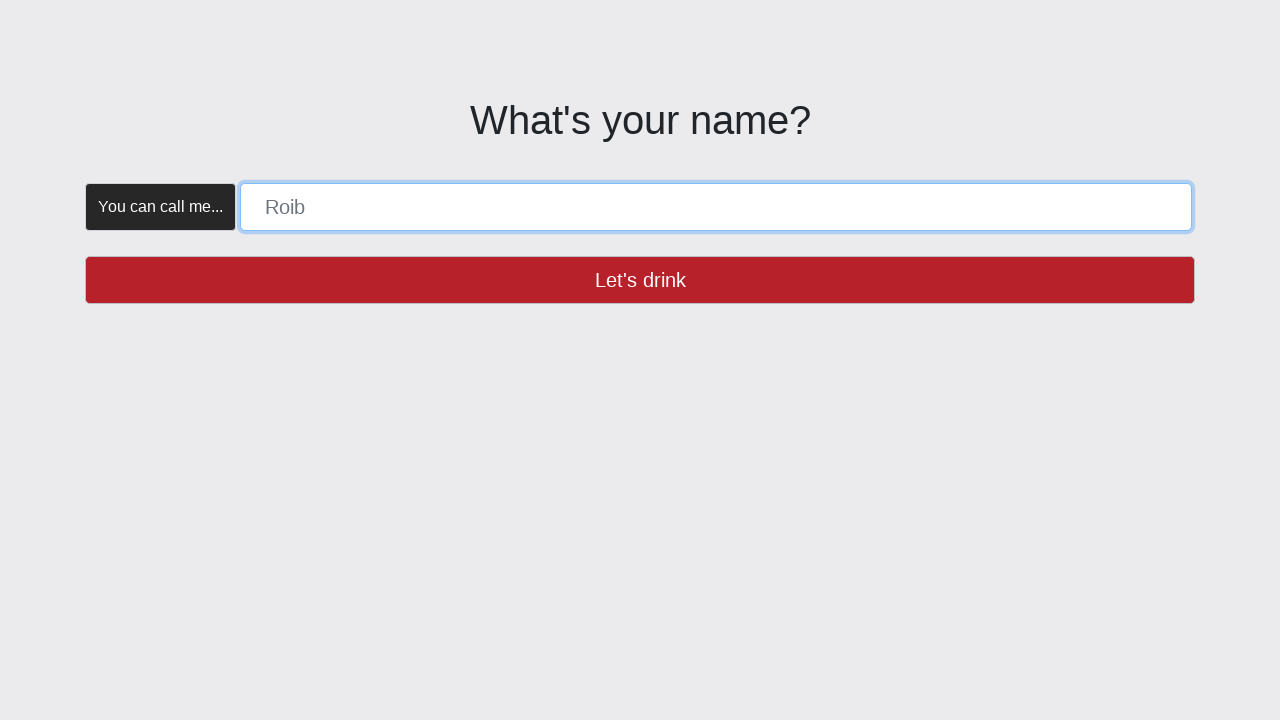

Filled in player name 'ABOVE_AVERAGE_JOE' on [placeholder="Roib"]
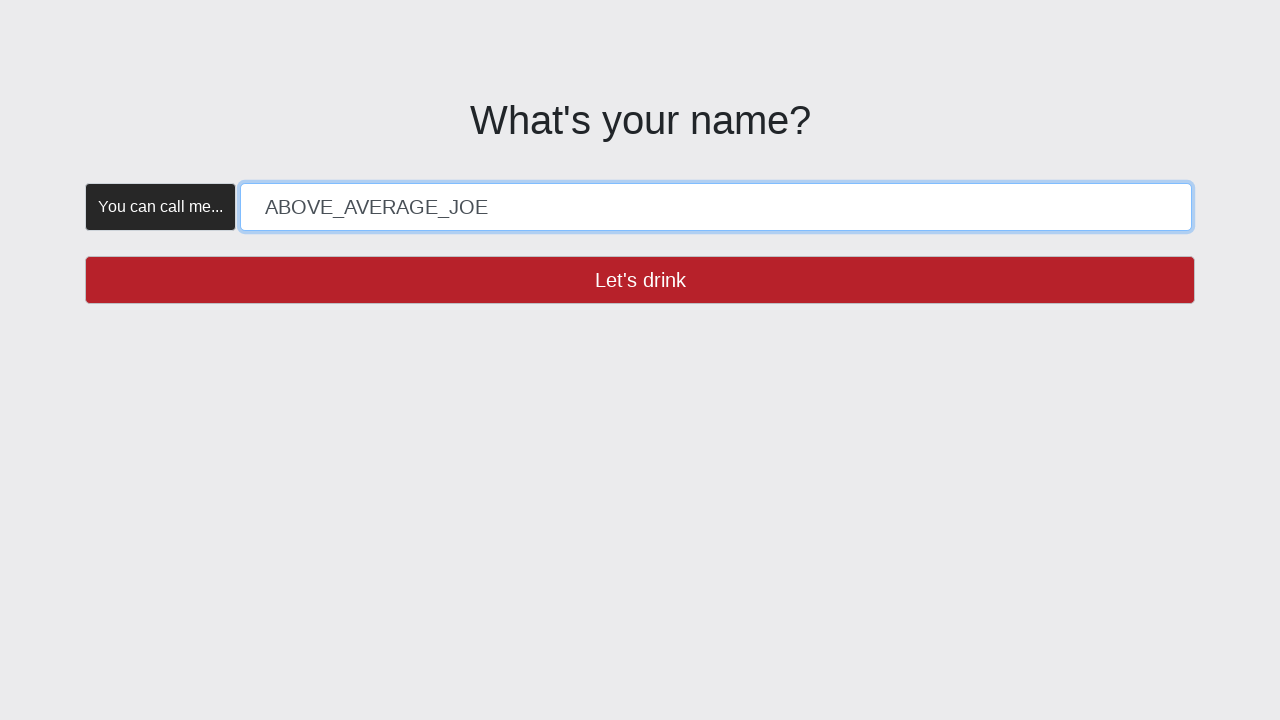

Clicked 'Let's drink' button at (640, 280) on button:has-text("Let's drink")
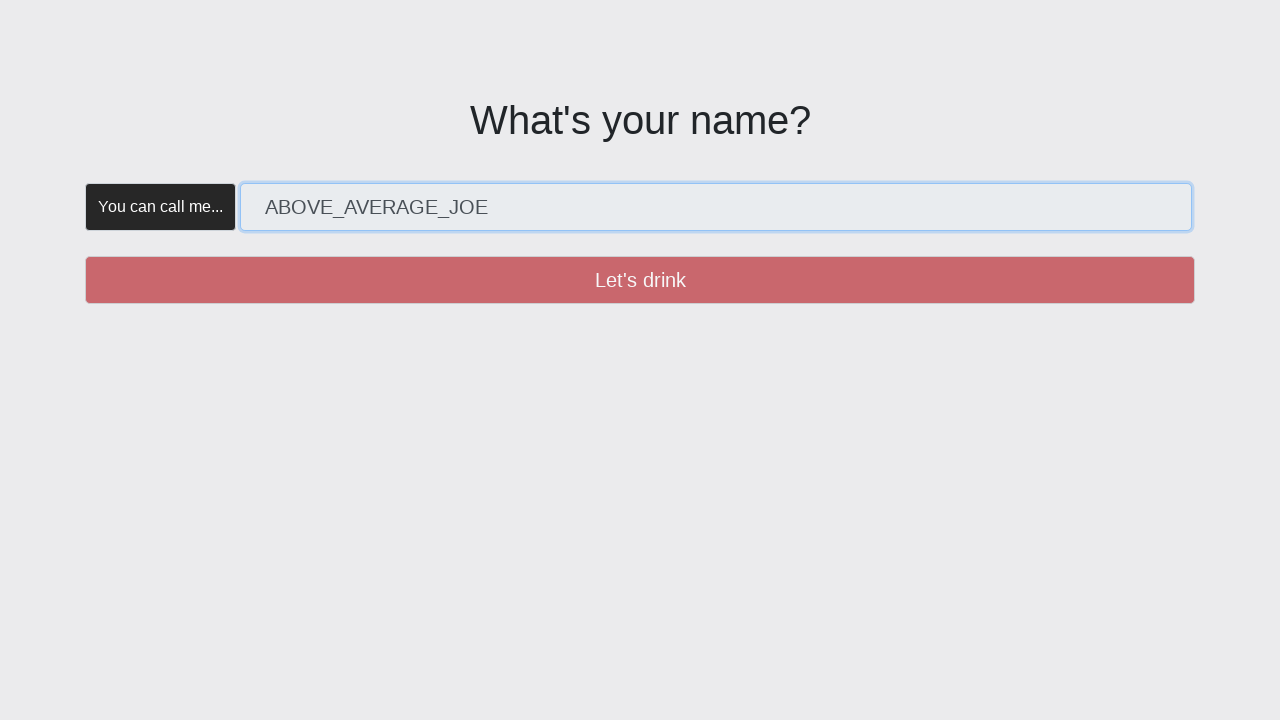

Verified Create button is clickable at (355, 182) on button:has-text("Create")
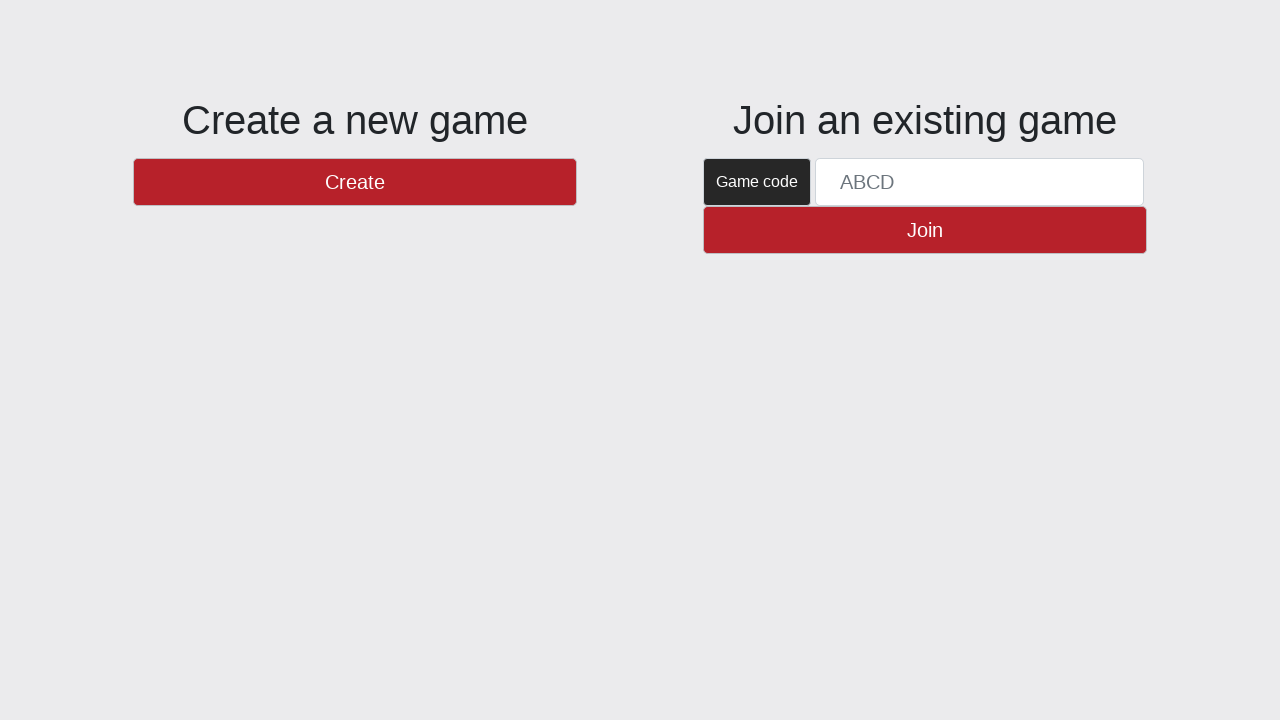

Clicked Create button to start game at (355, 182) on button:has-text("Create")
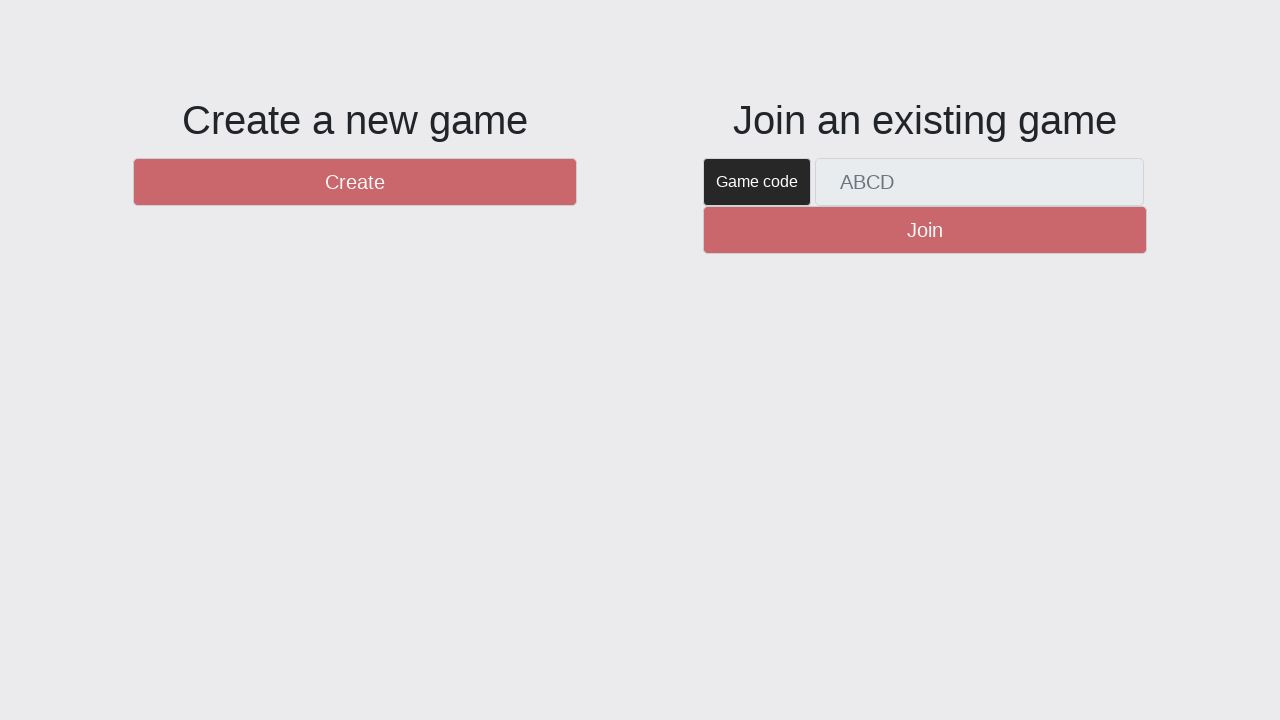

Verified New Round button is clickable for Round 1 at (1108, 652) on #btnNewRound
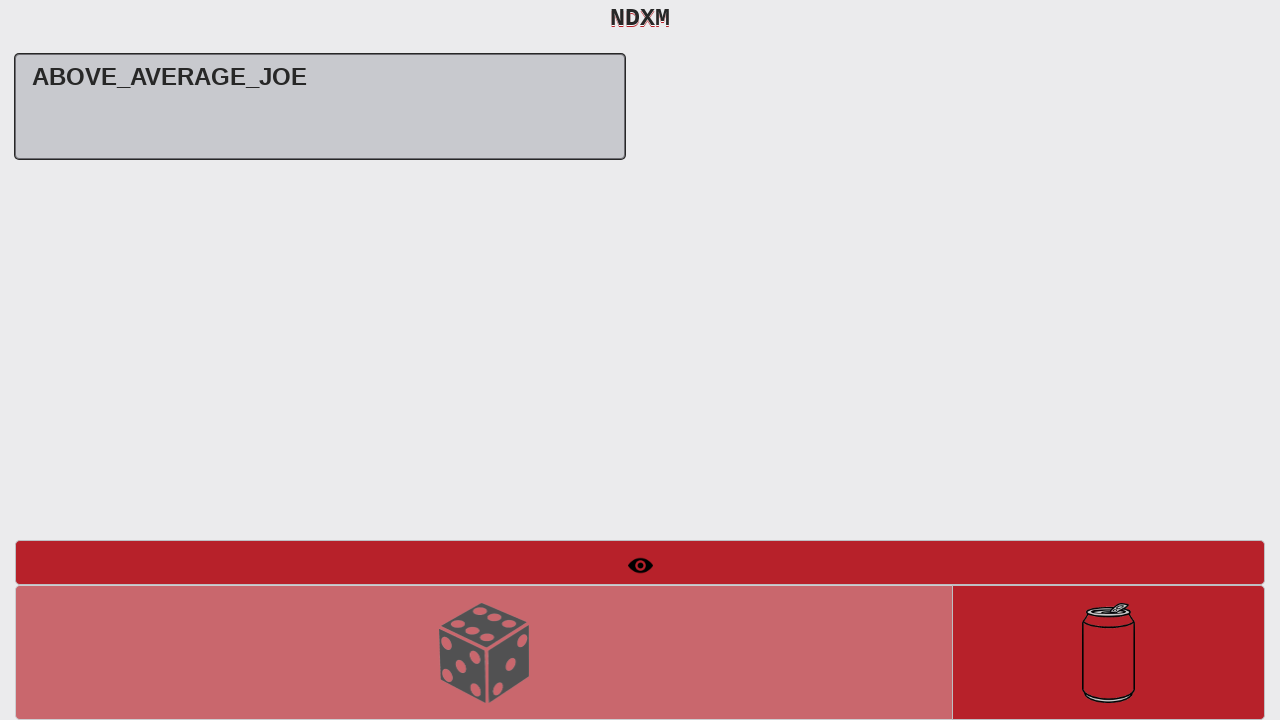

Clicked New Round button to start Round 1 at (1108, 652) on #btnNewRound
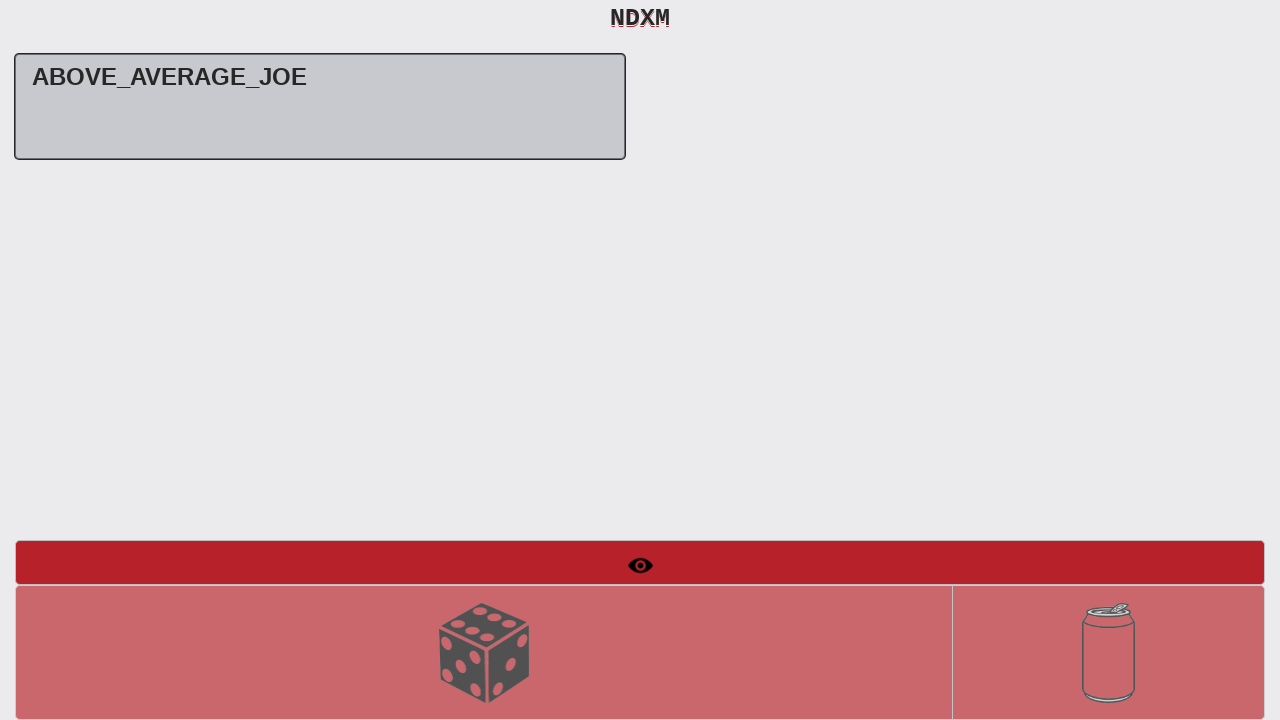

Verified Roll Dice button is clickable for Round 1 at (484, 652) on #btnRollDice
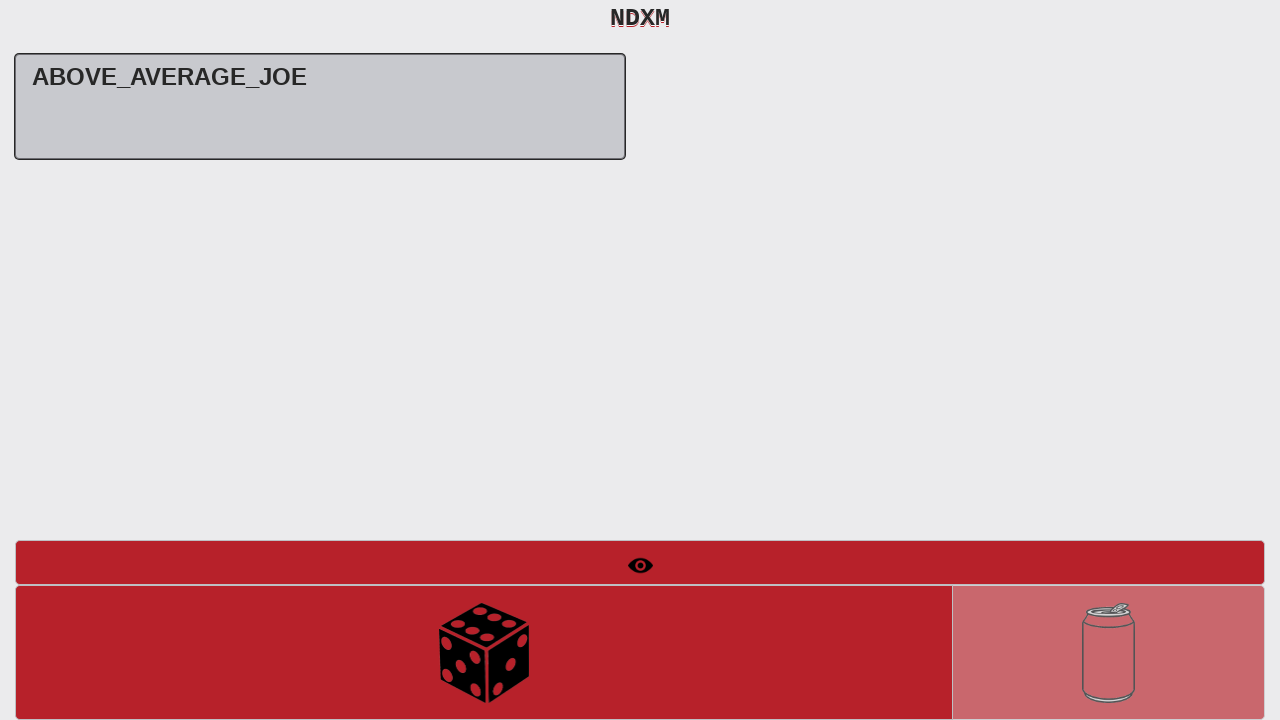

Clicked Roll Dice button in Round 1 at (484, 652) on #btnRollDice
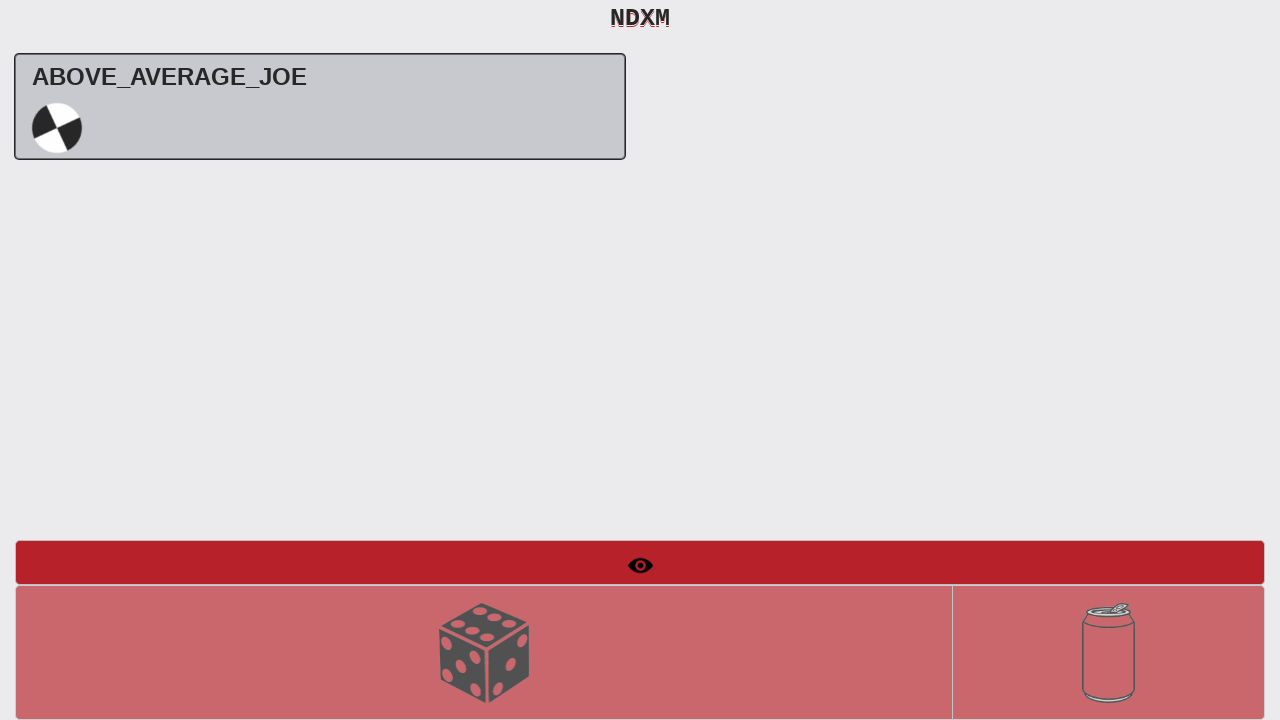

Verified New Round button is clickable to end Round 1 at (1108, 652) on #btnNewRound
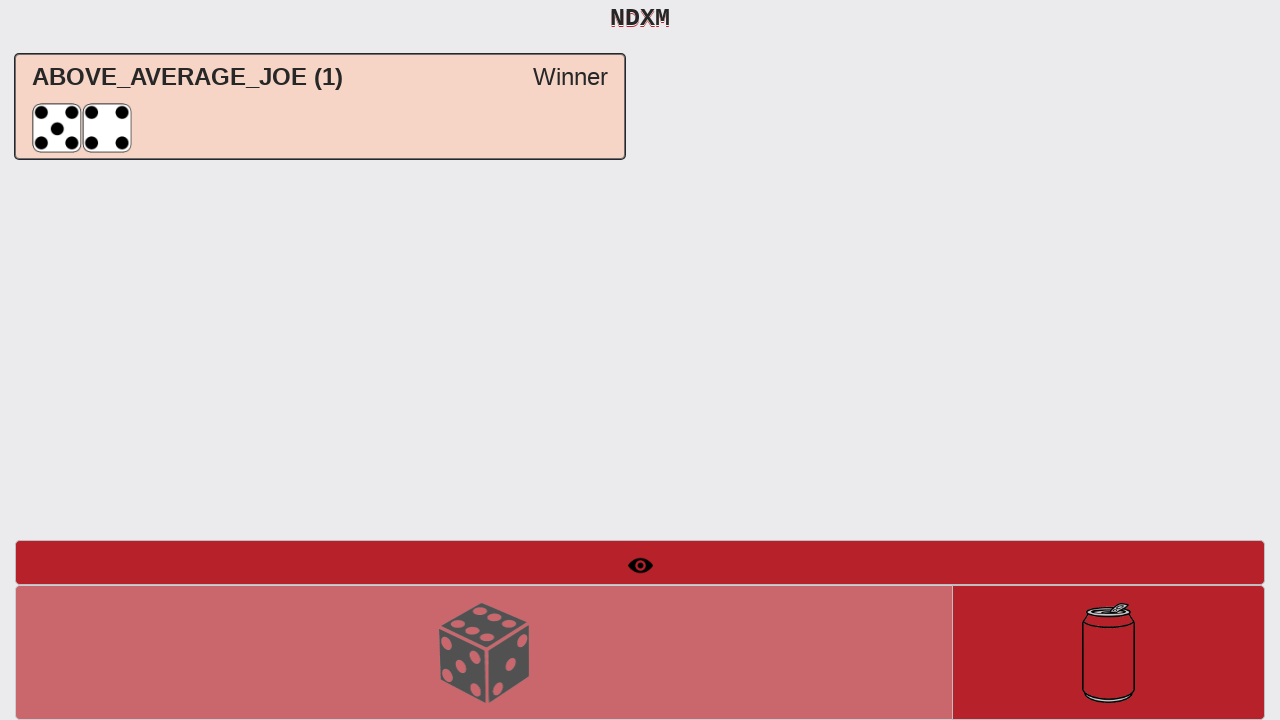

Confirmed ABOVE_AVERAGE_JOE won Round 1 (1 win)
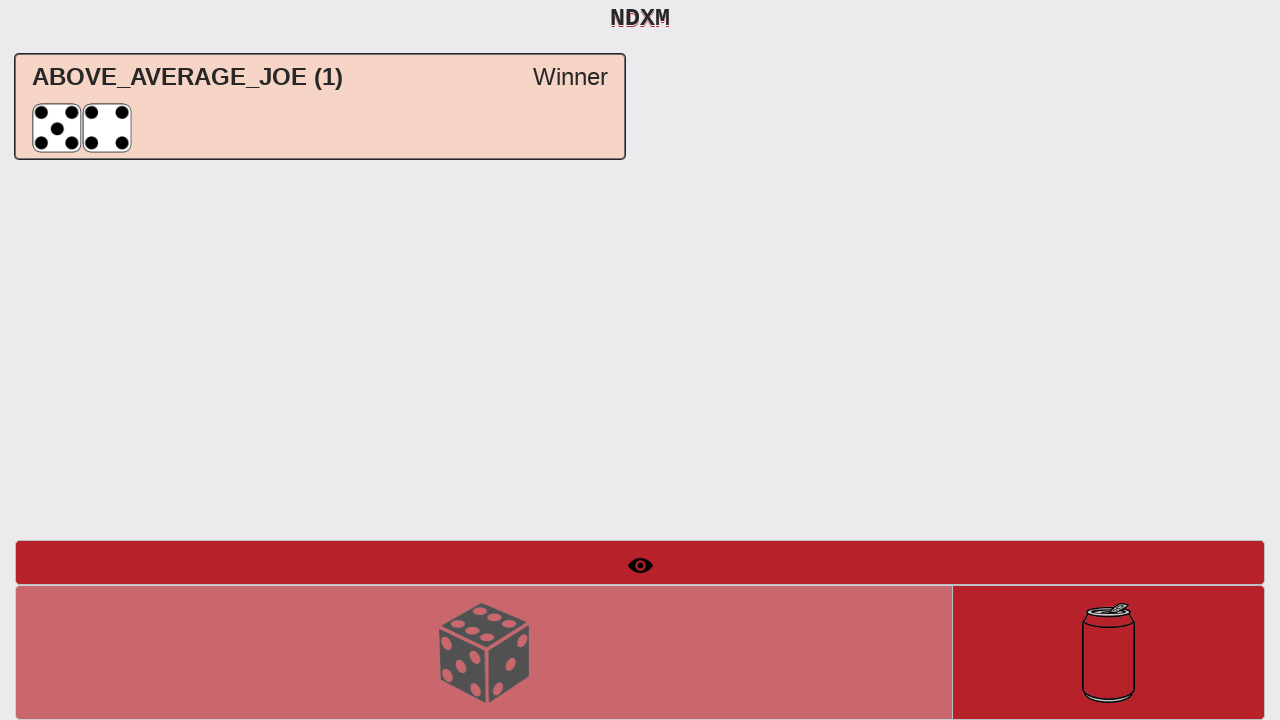

Clicked New Round button to start Round 2 at (1108, 652) on #btnNewRound
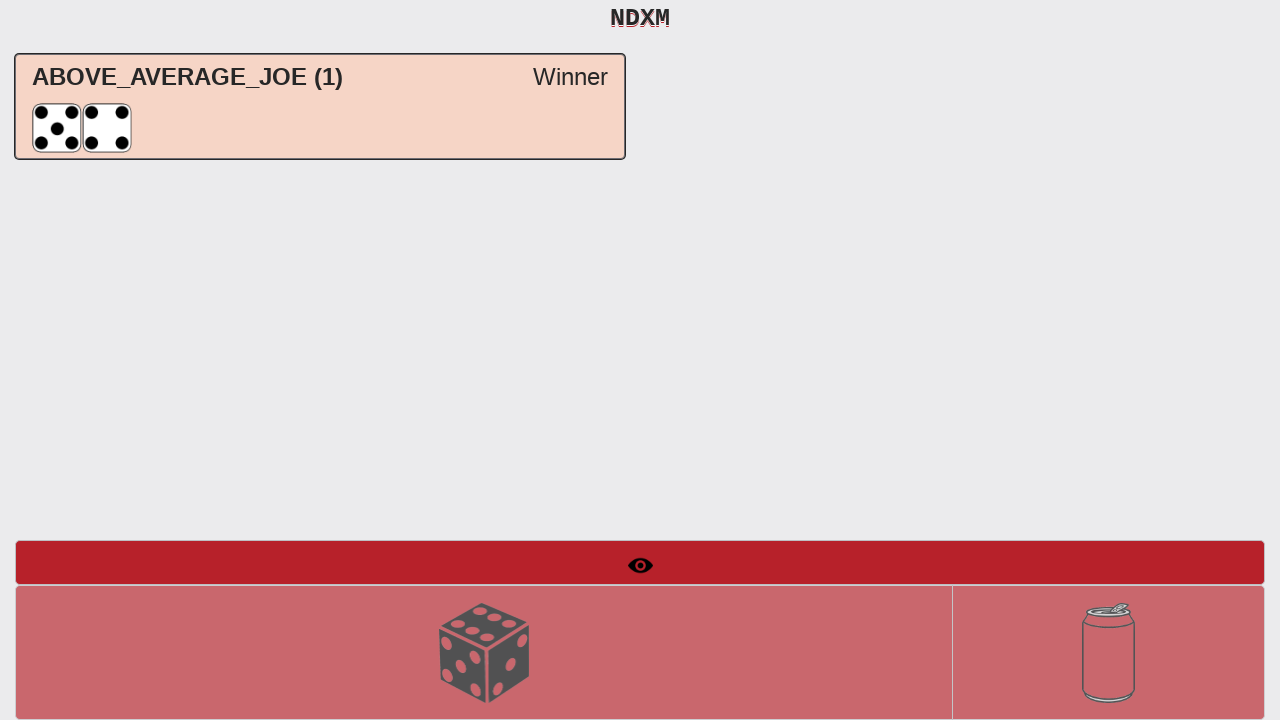

Verified Roll Dice button is clickable for Round 2 at (484, 652) on #btnRollDice
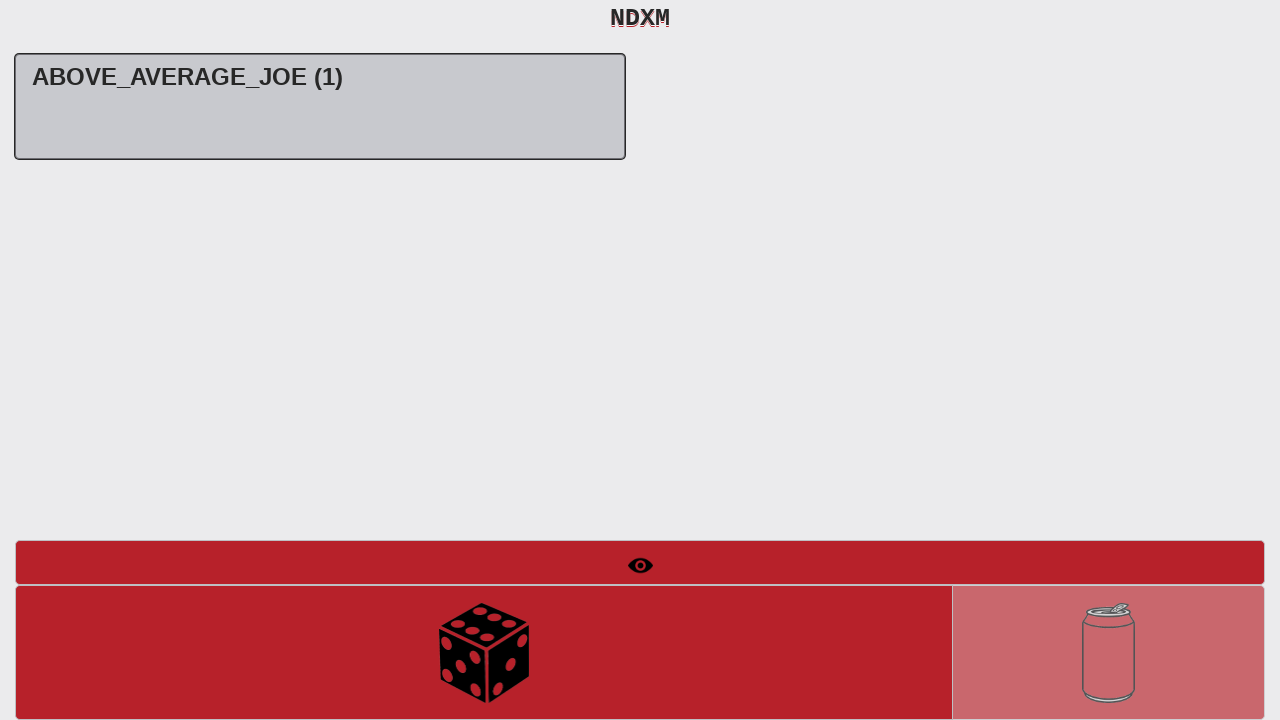

Clicked Roll Dice button in Round 2 at (484, 652) on #btnRollDice
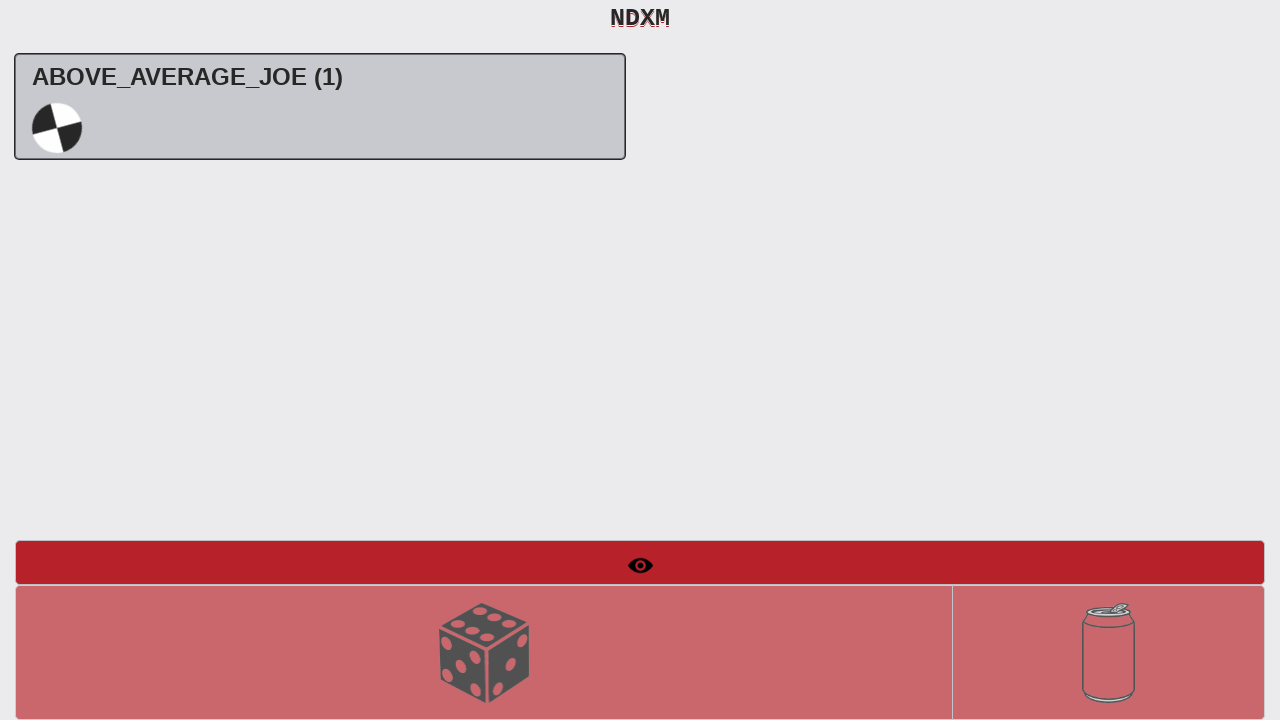

Verified New Round button is clickable to end Round 2 at (1108, 652) on #btnNewRound
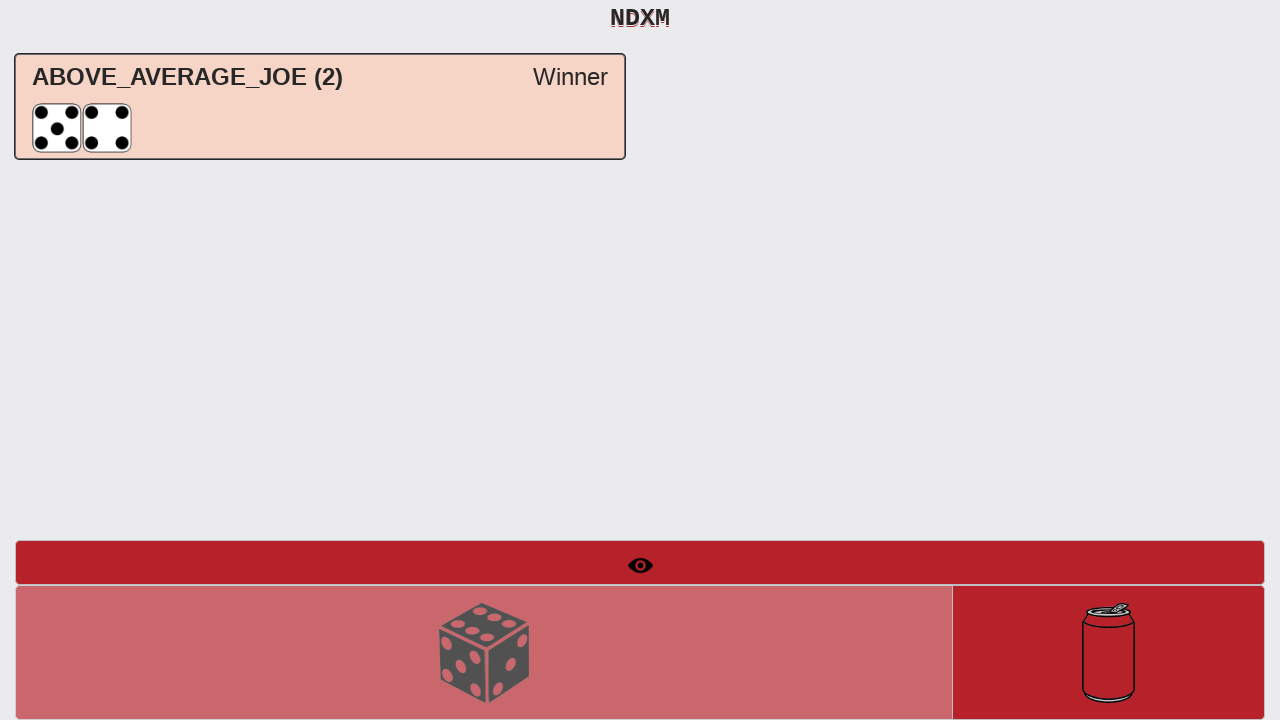

Confirmed ABOVE_AVERAGE_JOE won Round 2 (2 wins)
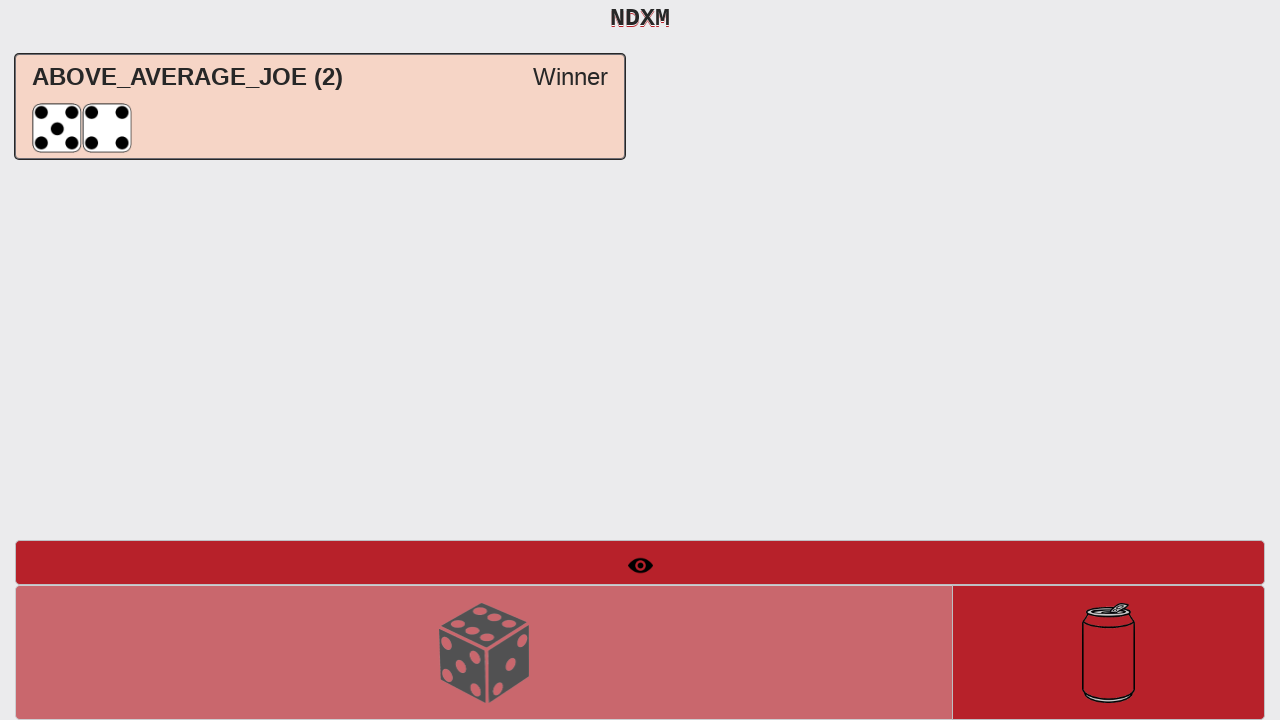

Clicked New Round button to start Round 3 at (1108, 652) on #btnNewRound
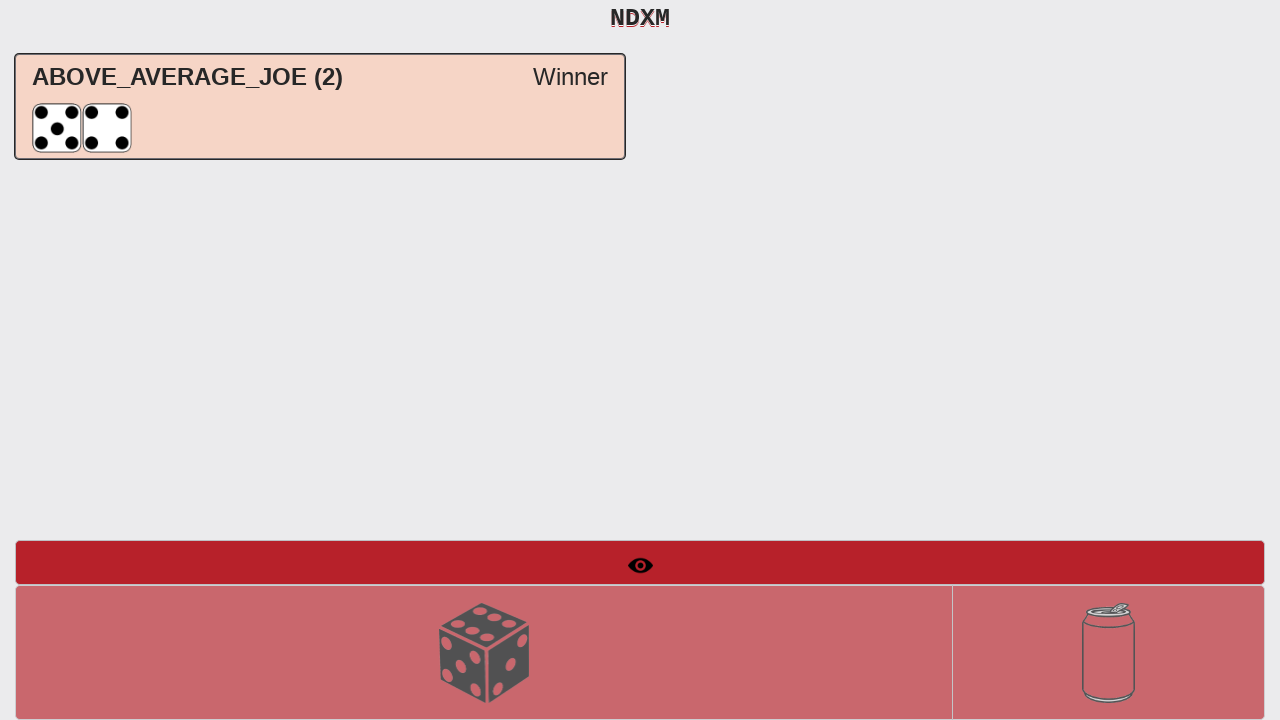

Verified Roll Dice button is clickable for Round 3 at (484, 652) on #btnRollDice
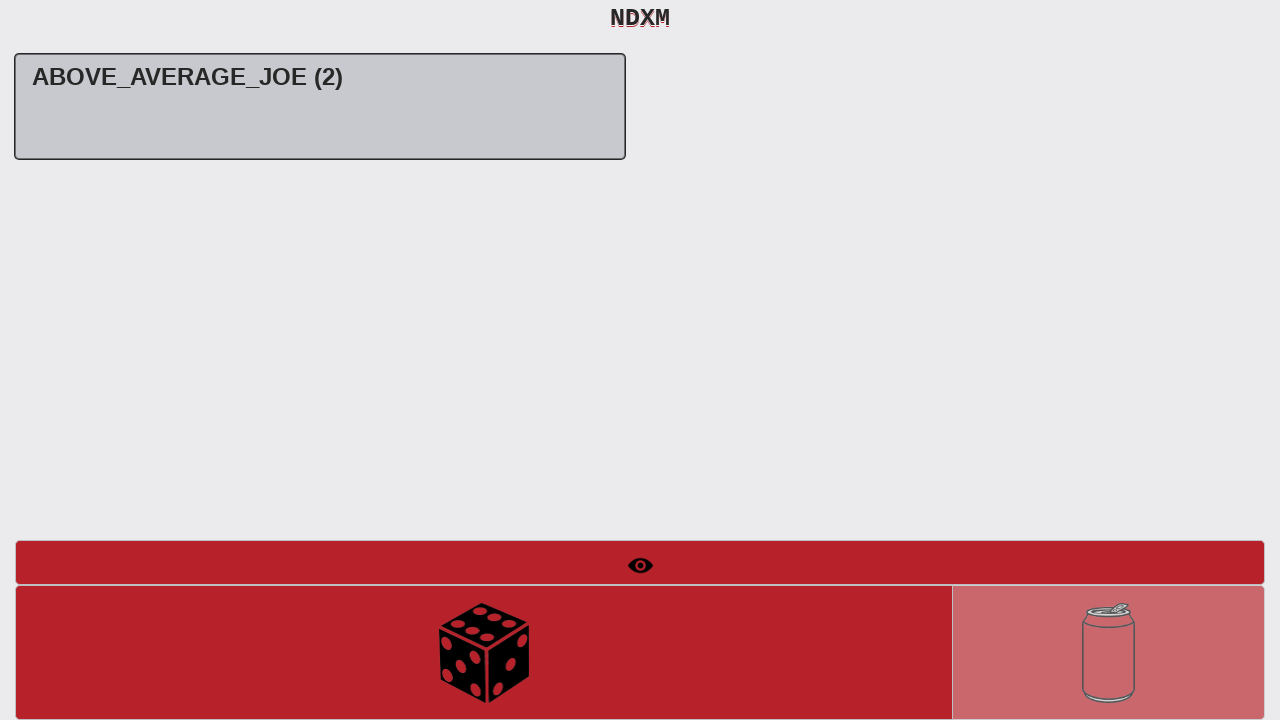

Clicked Roll Dice button in Round 3 at (484, 652) on #btnRollDice
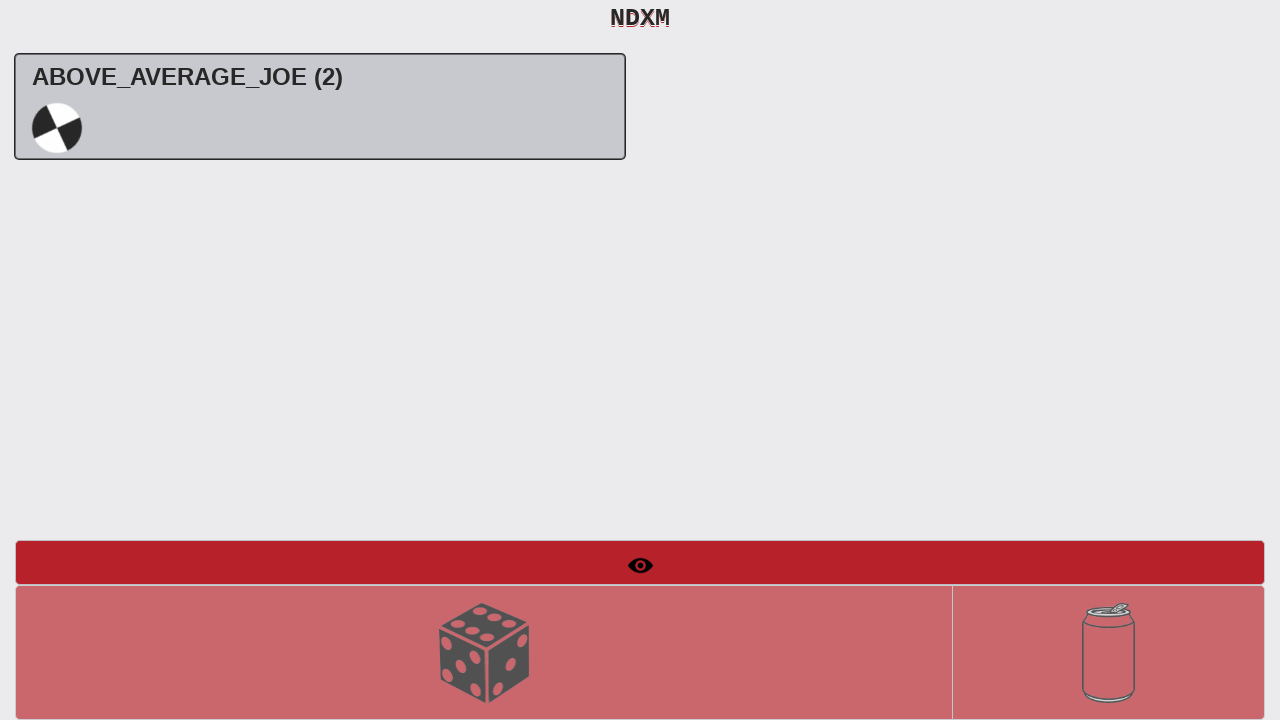

Verified New Round button is clickable to end Round 3 at (1108, 652) on #btnNewRound
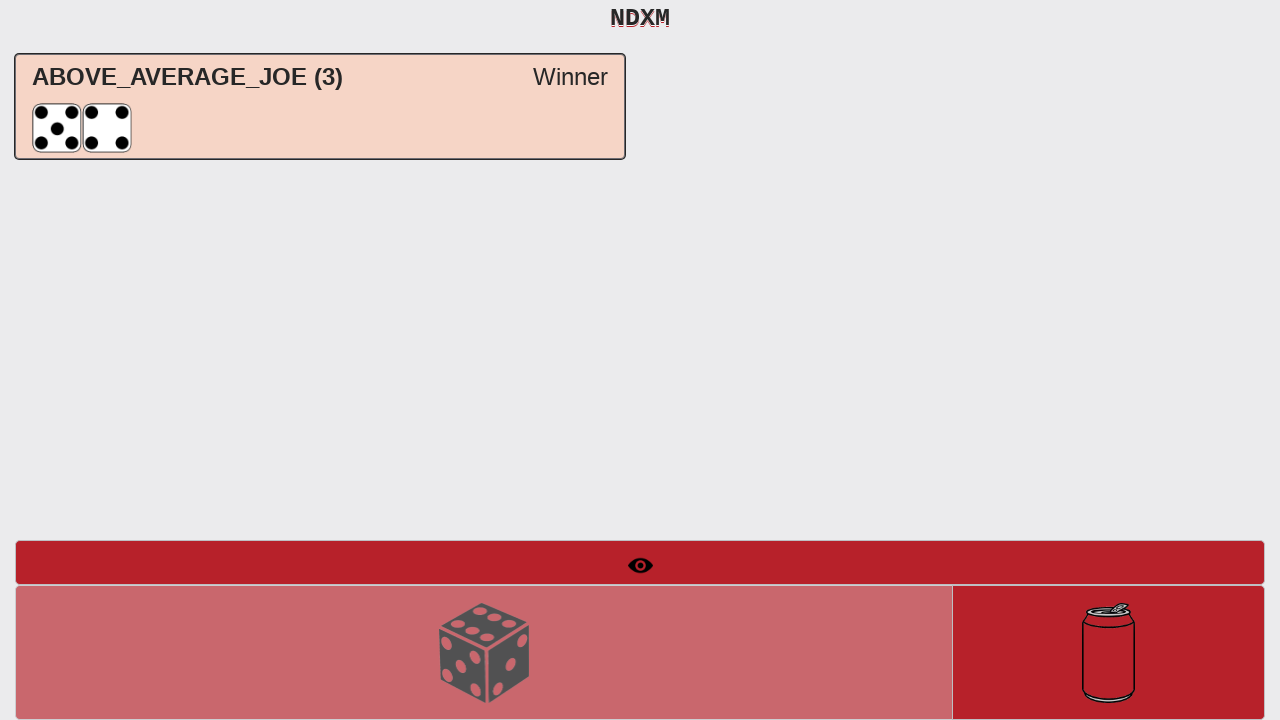

Confirmed ABOVE_AVERAGE_JOE won Round 3 (3 wins)
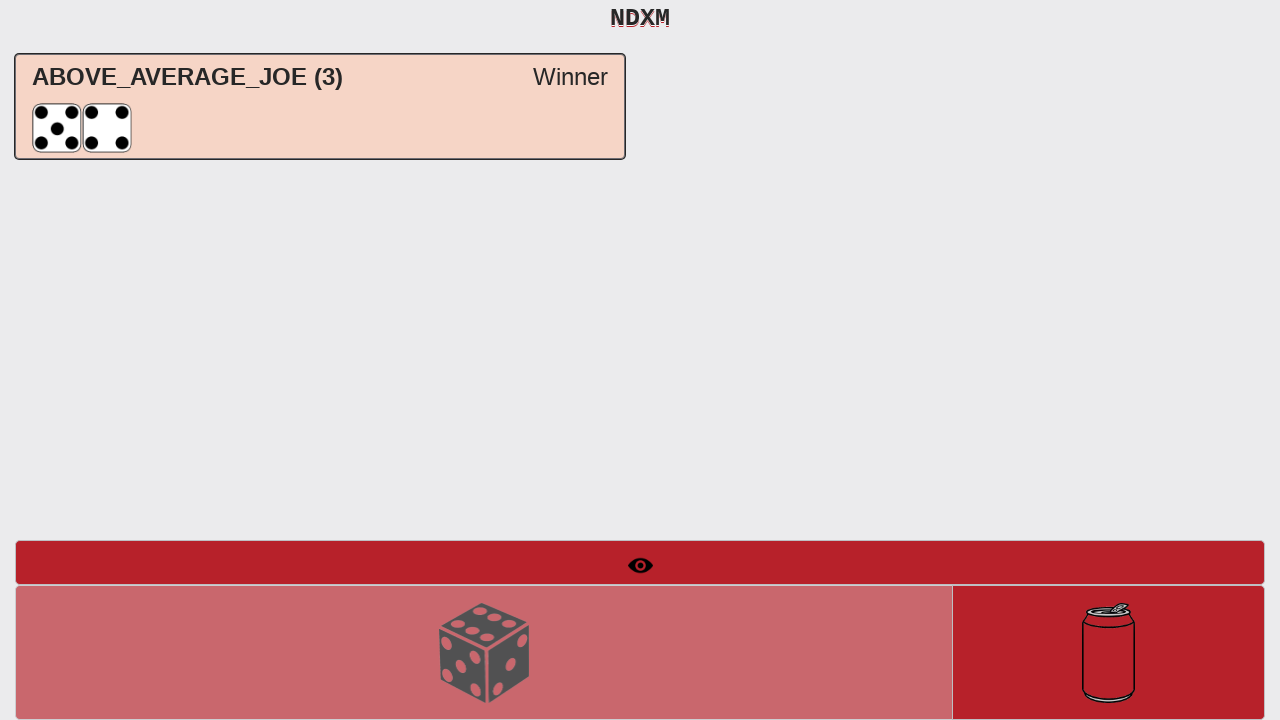

Clicked New Round button to start Round 4 at (1108, 652) on #btnNewRound
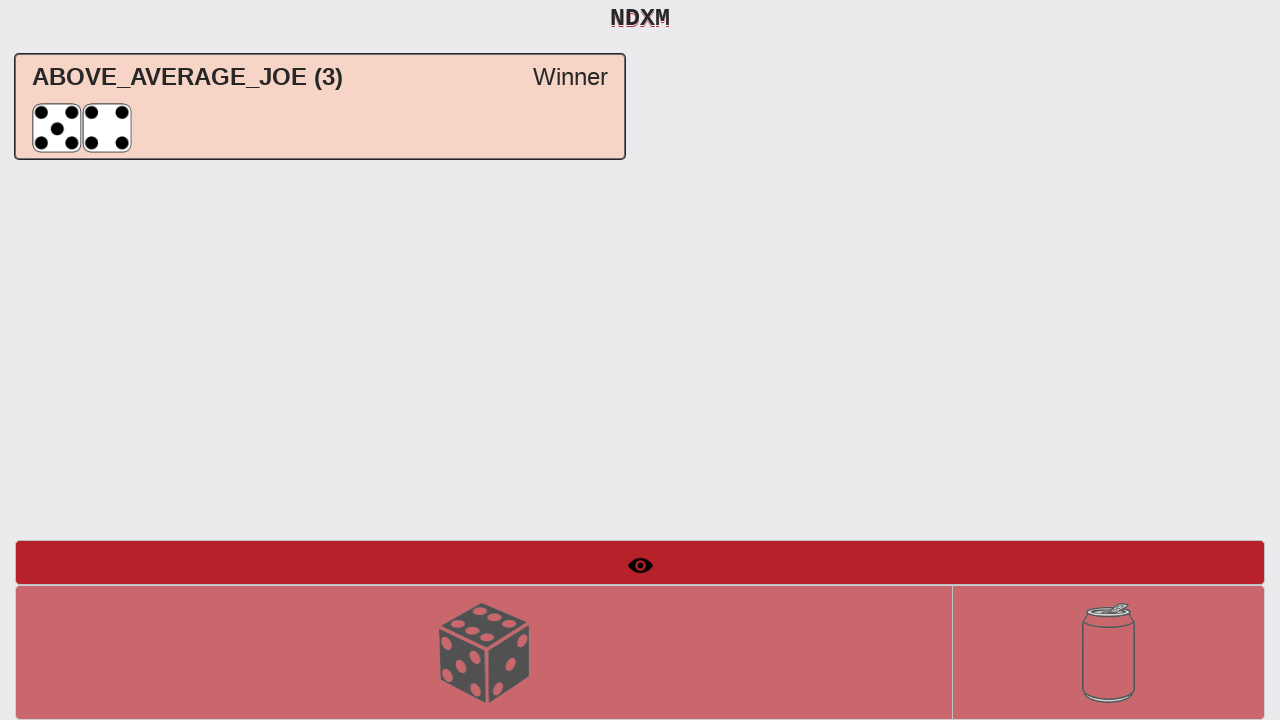

Verified Roll Dice button is clickable for Round 4 first roll at (484, 652) on #btnRollDice
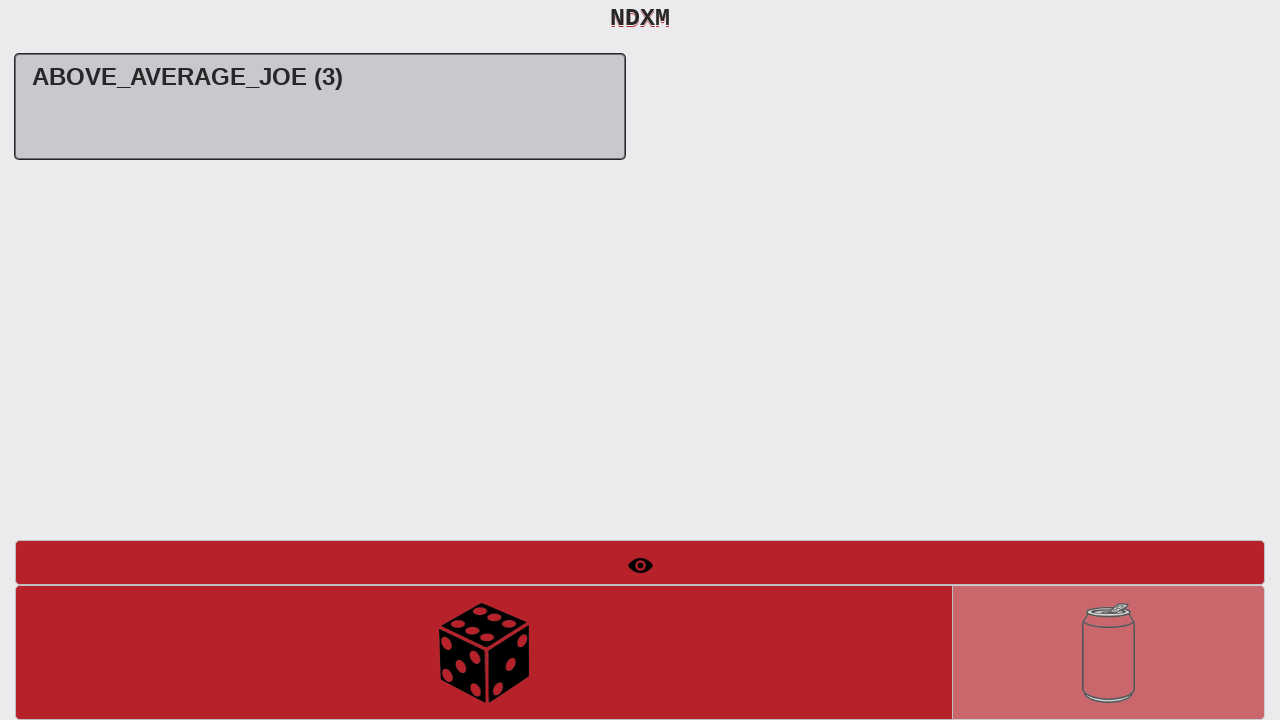

Clicked Roll Dice button (first roll in Round 4) at (484, 652) on #btnRollDice
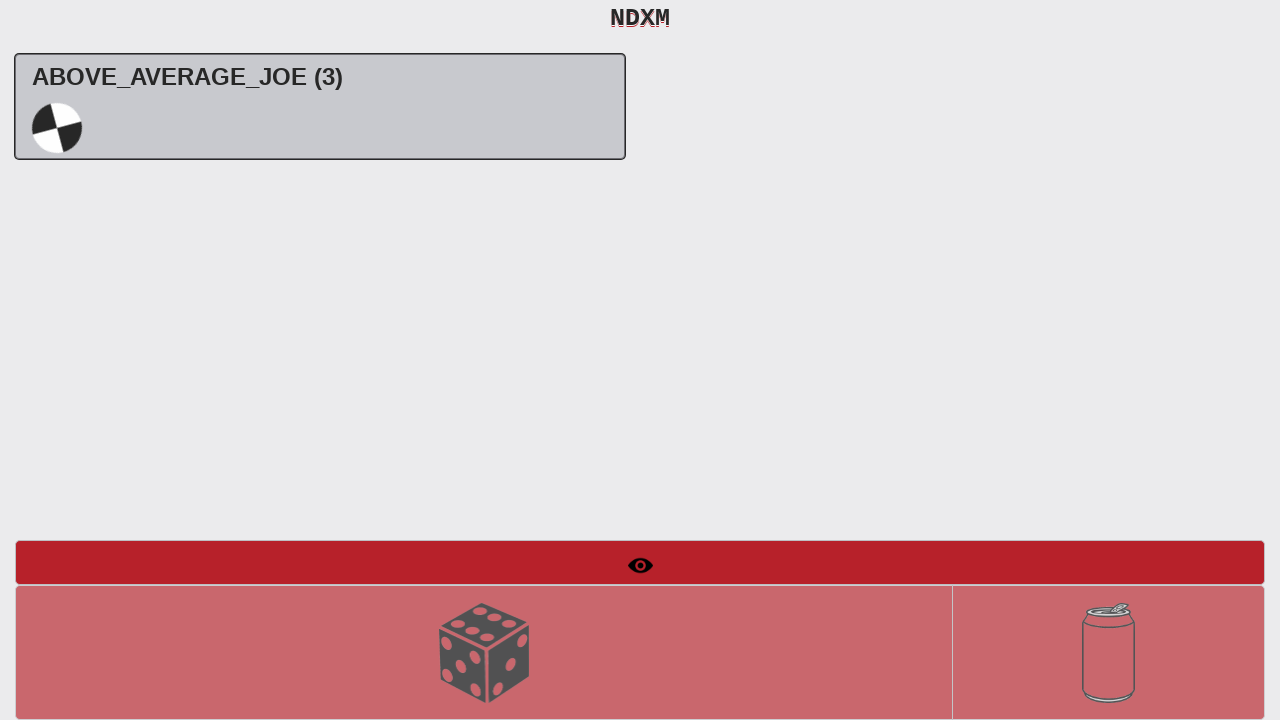

Verified Roll Dice button is clickable for Round 4 second roll at (484, 652) on #btnRollDice
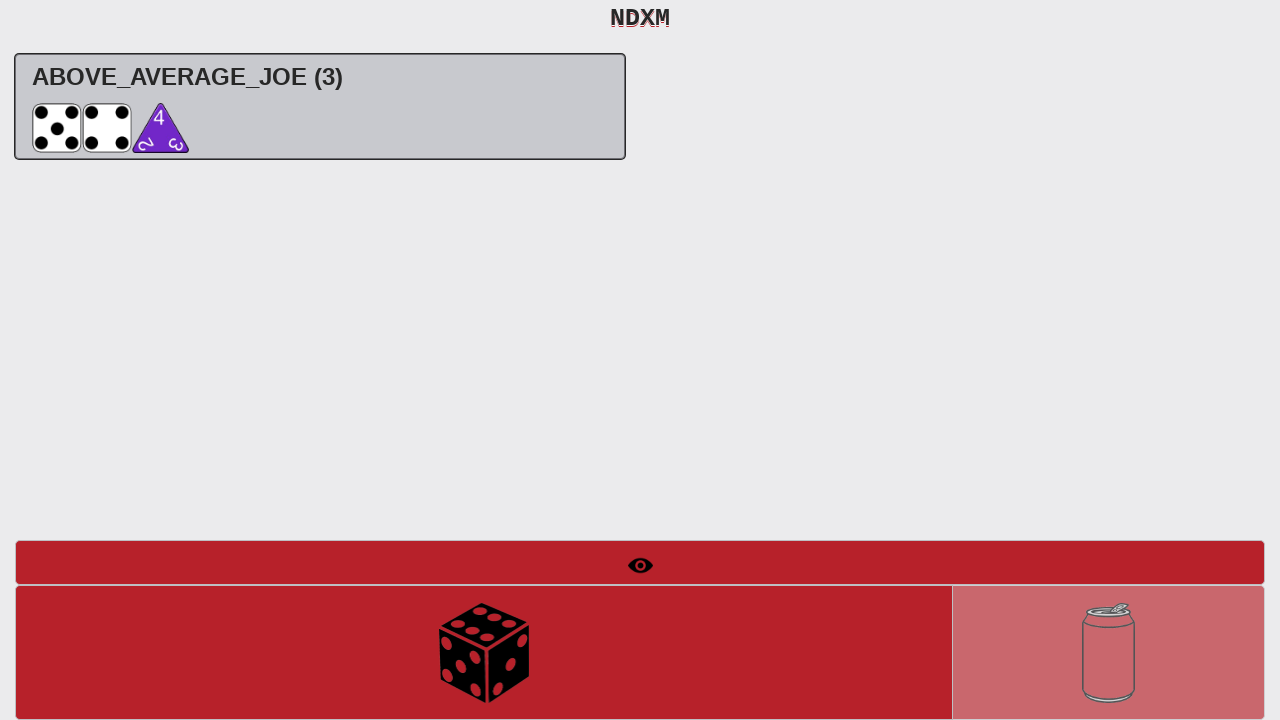

Clicked Roll Dice button (second roll in Round 4) at (484, 652) on #btnRollDice
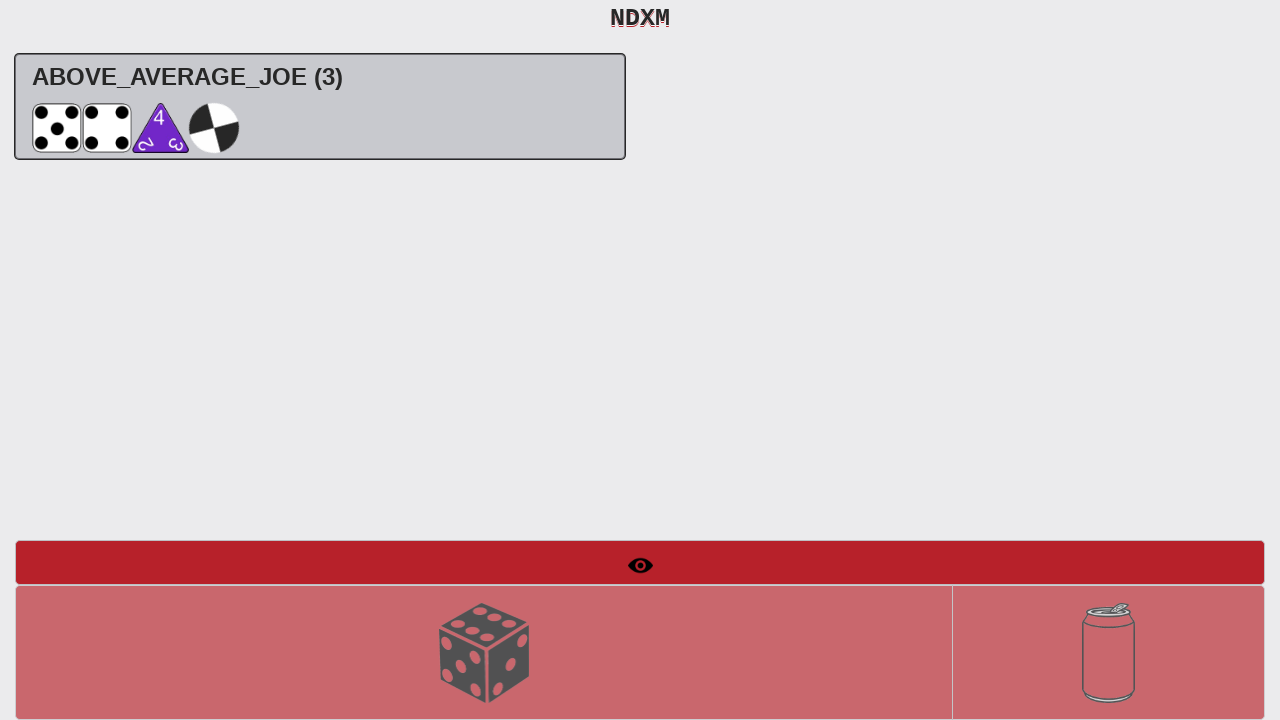

Verified New Round button is clickable to end Round 4 at (1108, 652) on #btnNewRound
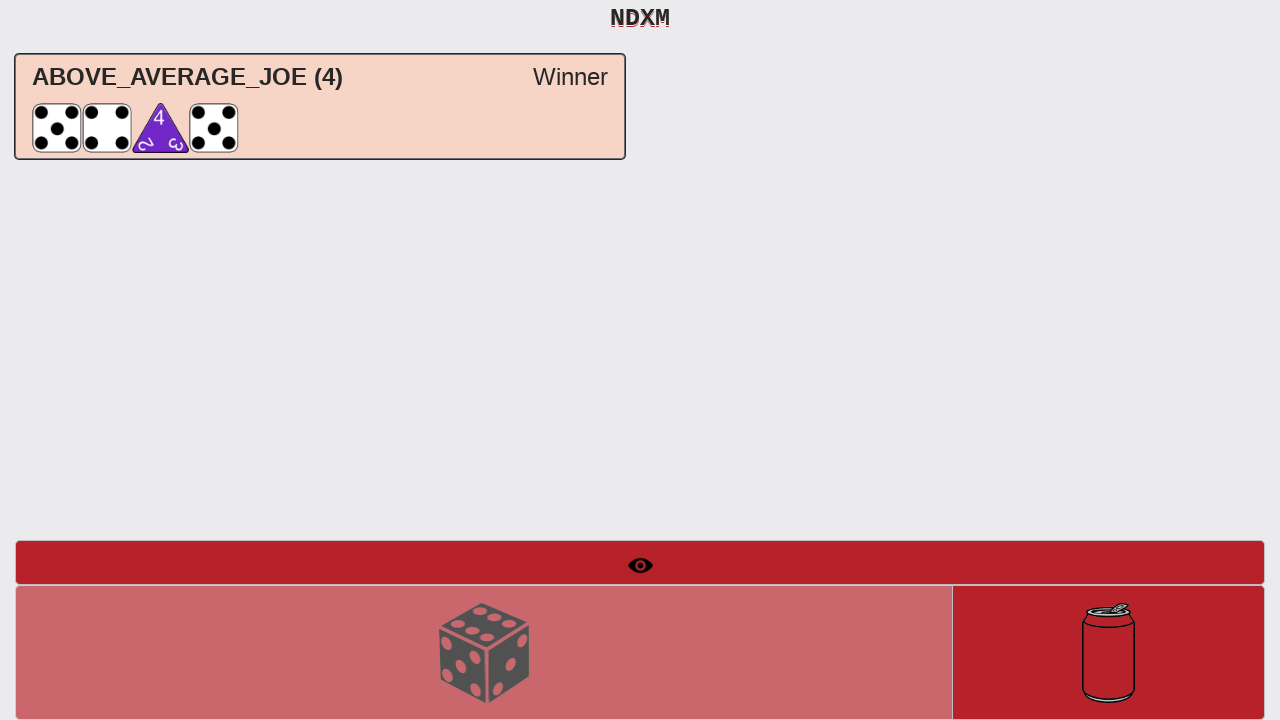

Confirmed ABOVE_AVERAGE_JOE won Round 4 (4 wins total)
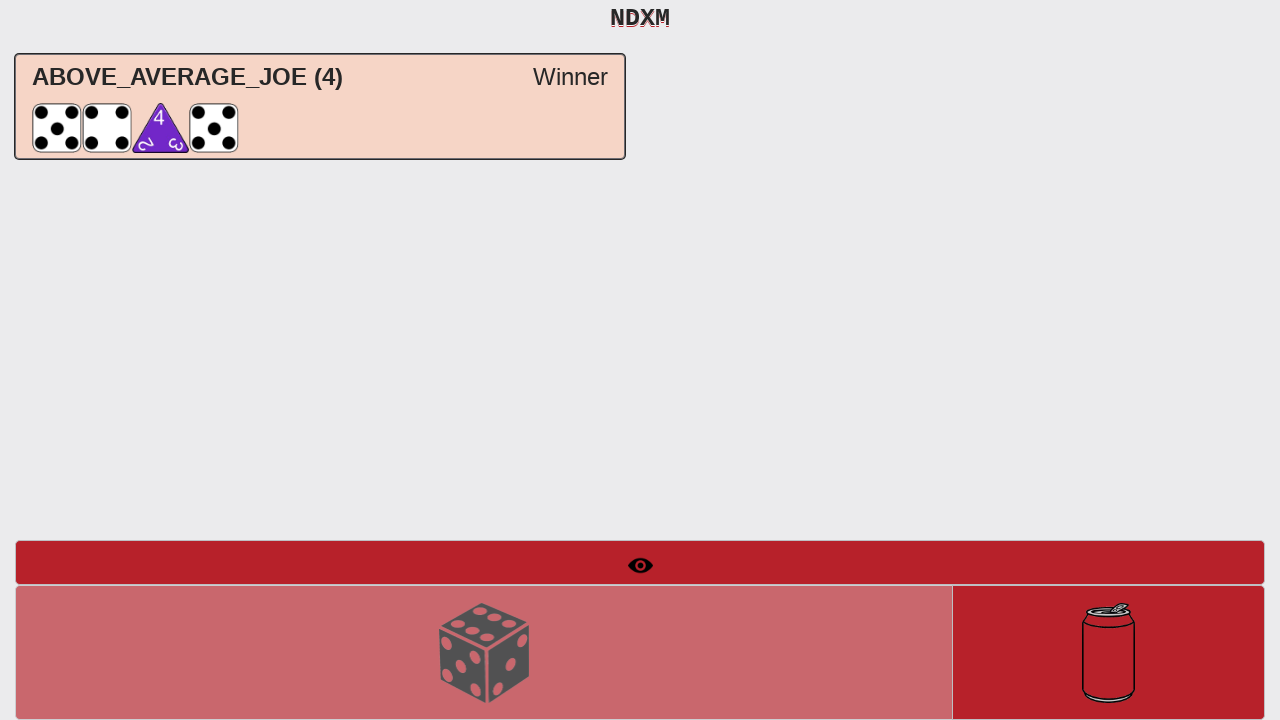

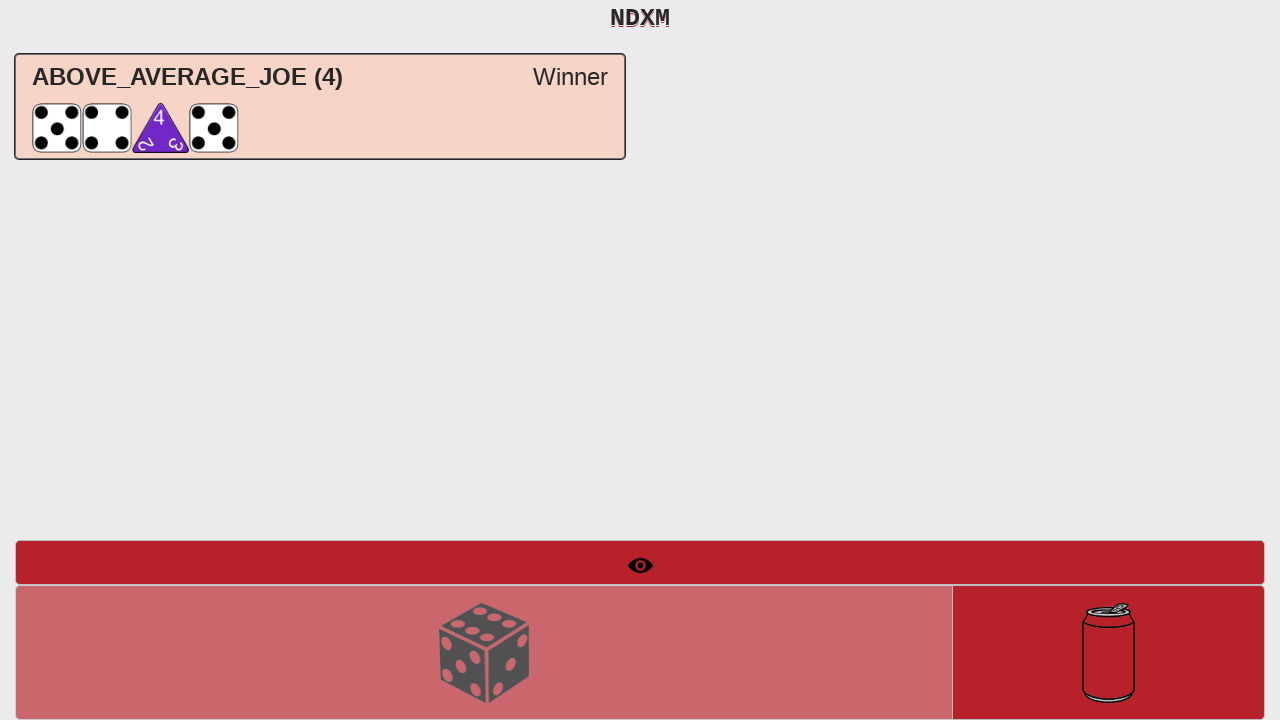